Tests carousel/slider functionality by clicking next and previous slide buttons and verifying the displayed content changes

Starting URL: https://www.lexus.com

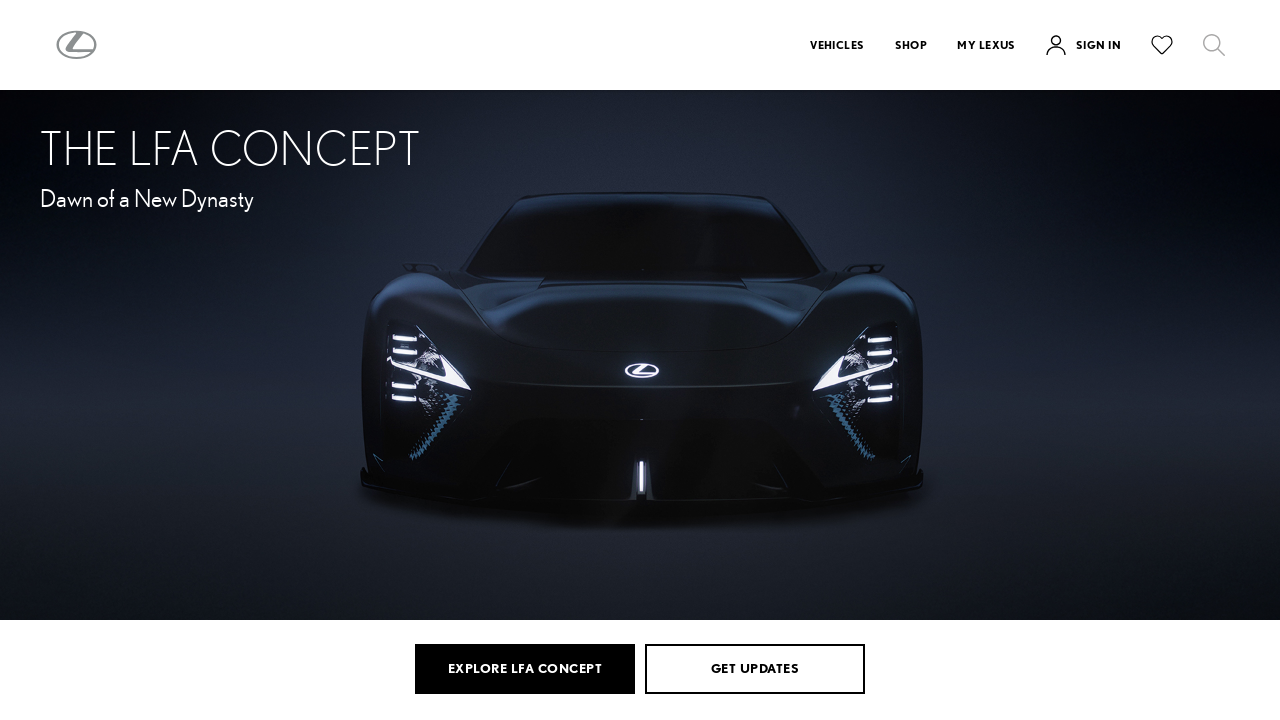

Waited for carousel next button to load
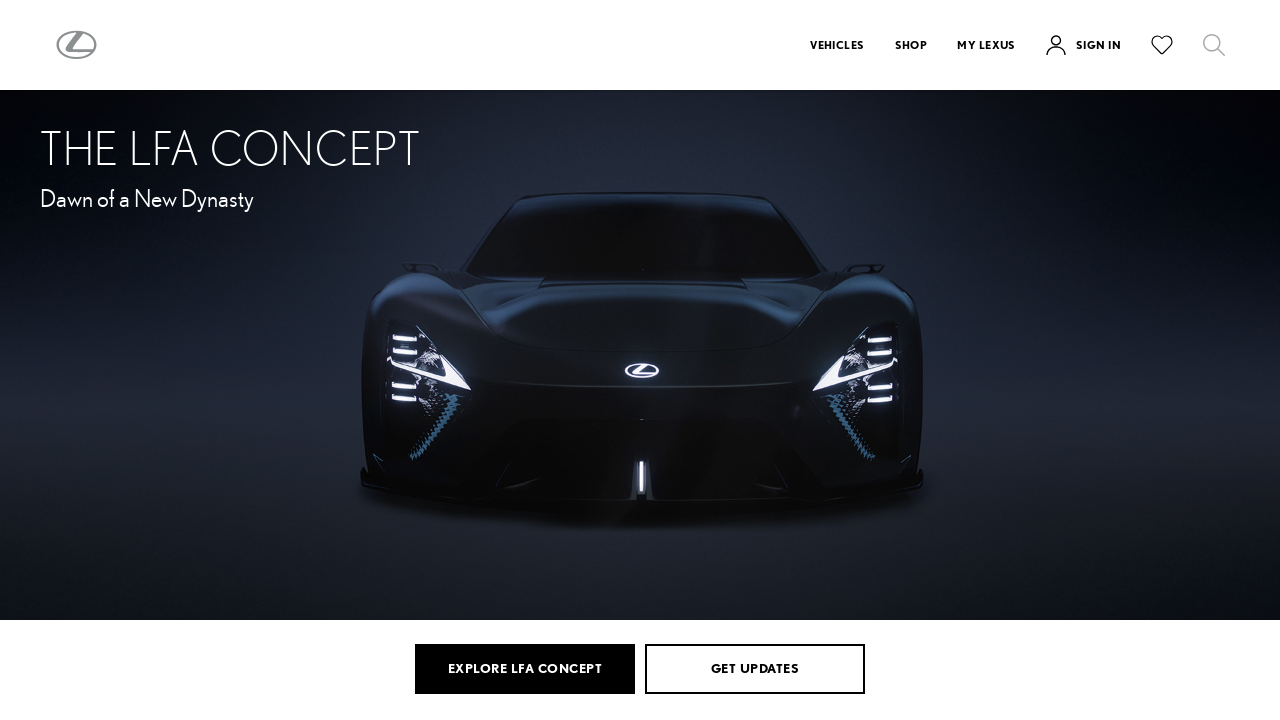

Clicked next slide button to advance carousel at (1265, 361) on button[aria-label*='next'], .carousel-next, .slick-next, [data-direction='next']
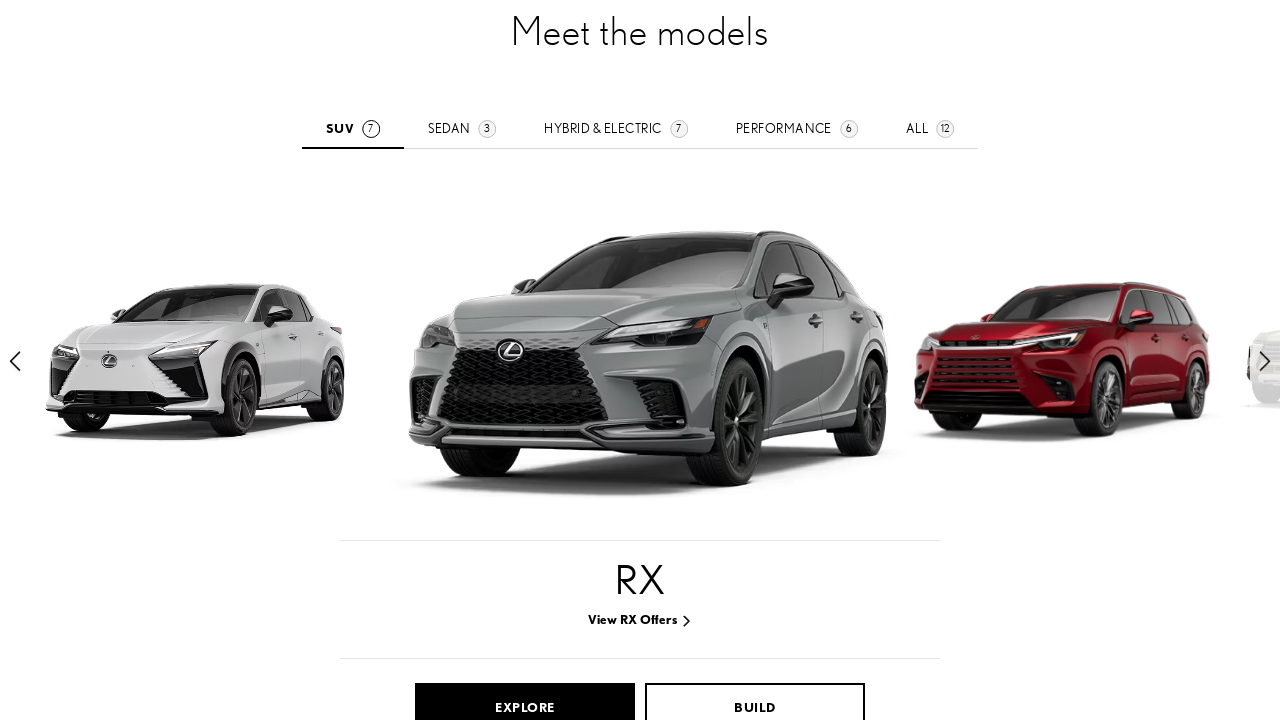

Waited 1000ms for slide transition to complete
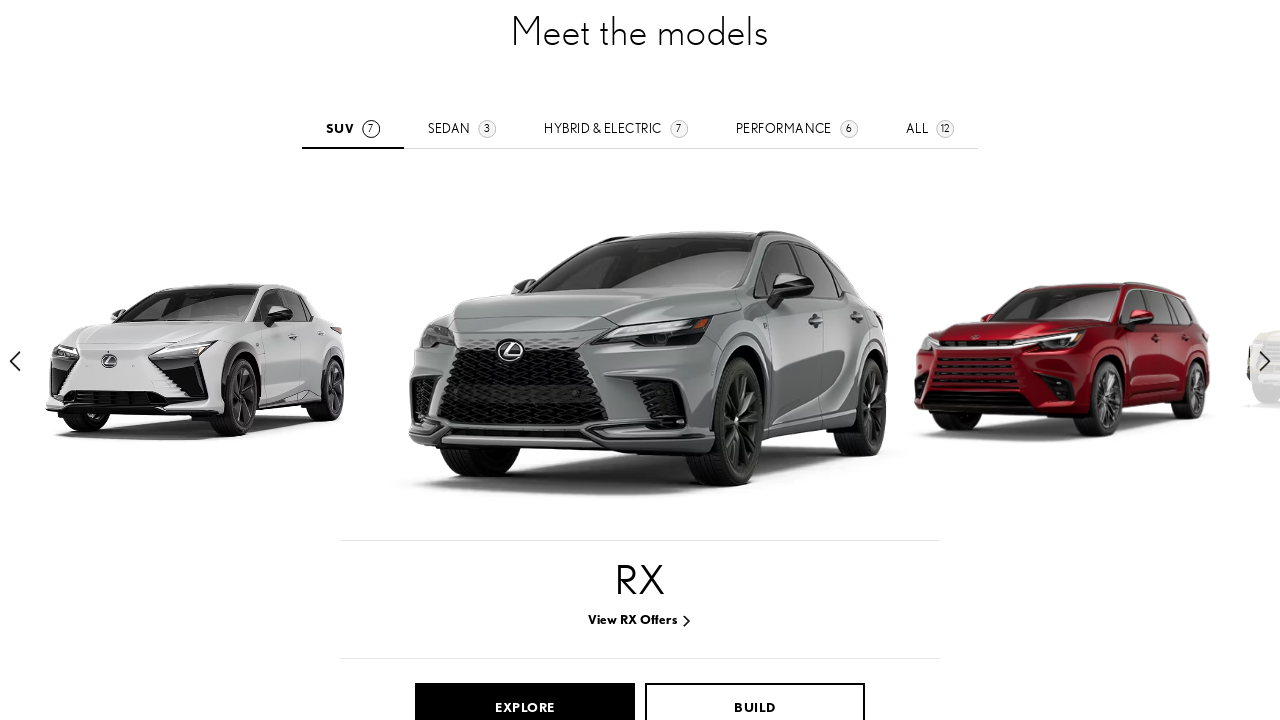

Clicked previous slide button to go back at (15, 361) on button[aria-label*='previous'], .carousel-prev, .slick-prev, [data-direction='pr
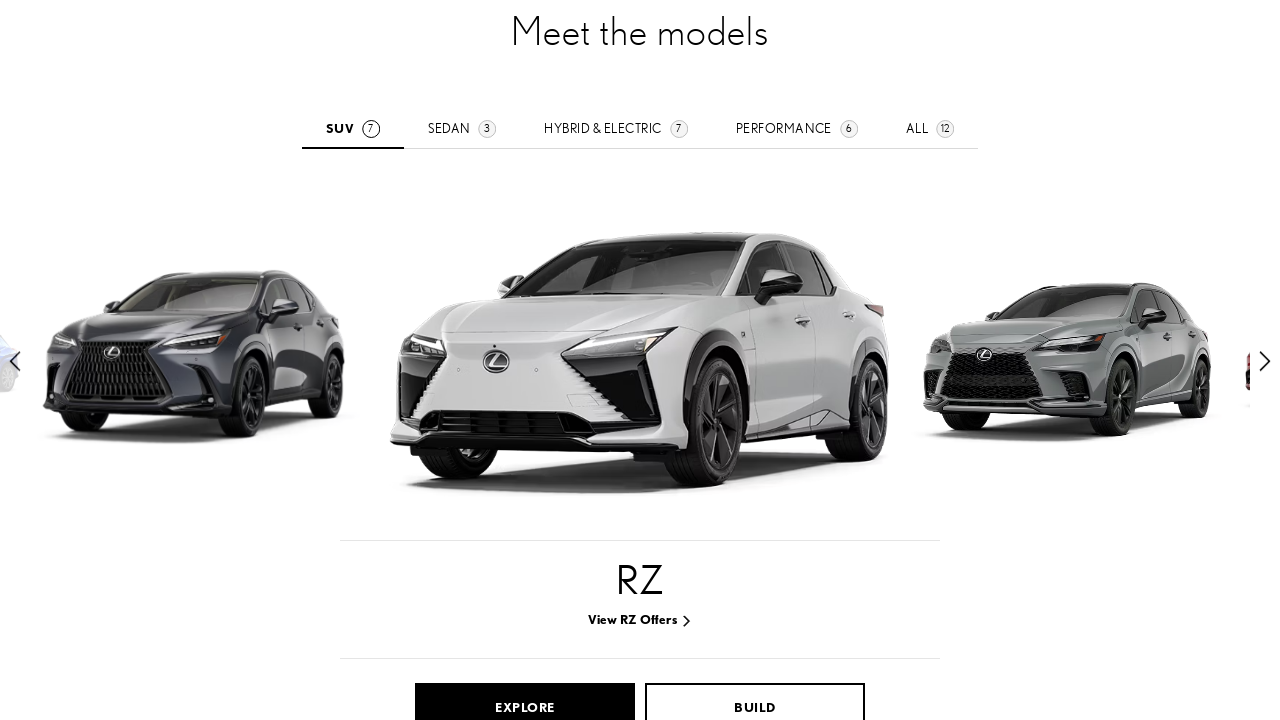

Waited 1000ms for slide transition to complete
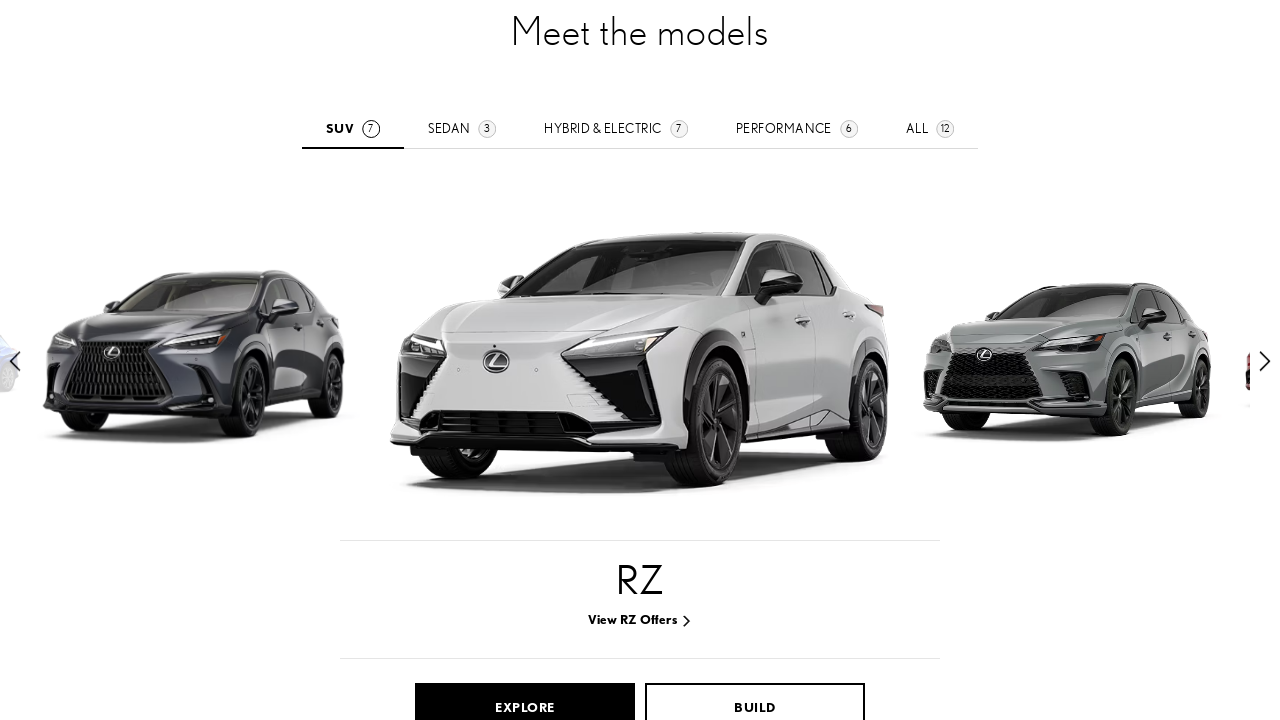

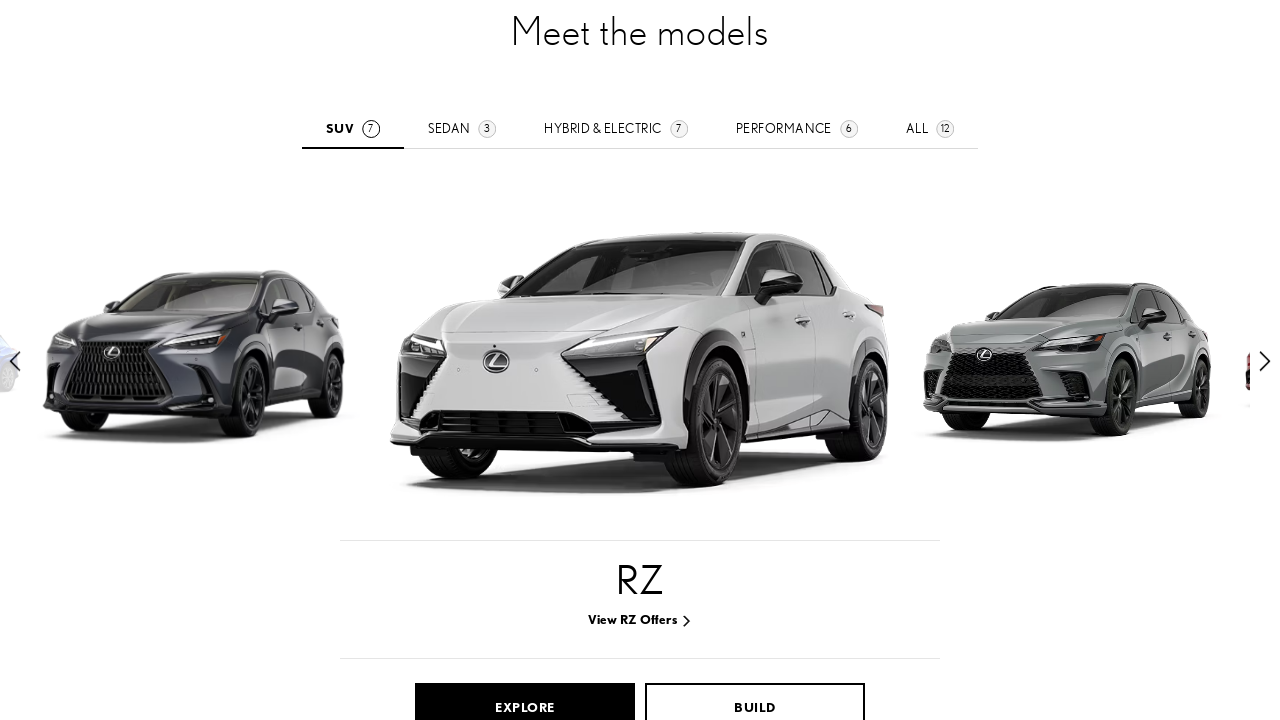